Tests drag and drop functionality by dragging an element from source to target location on a test automation practice site

Starting URL: https://testautomationpractice.blogspot.com/

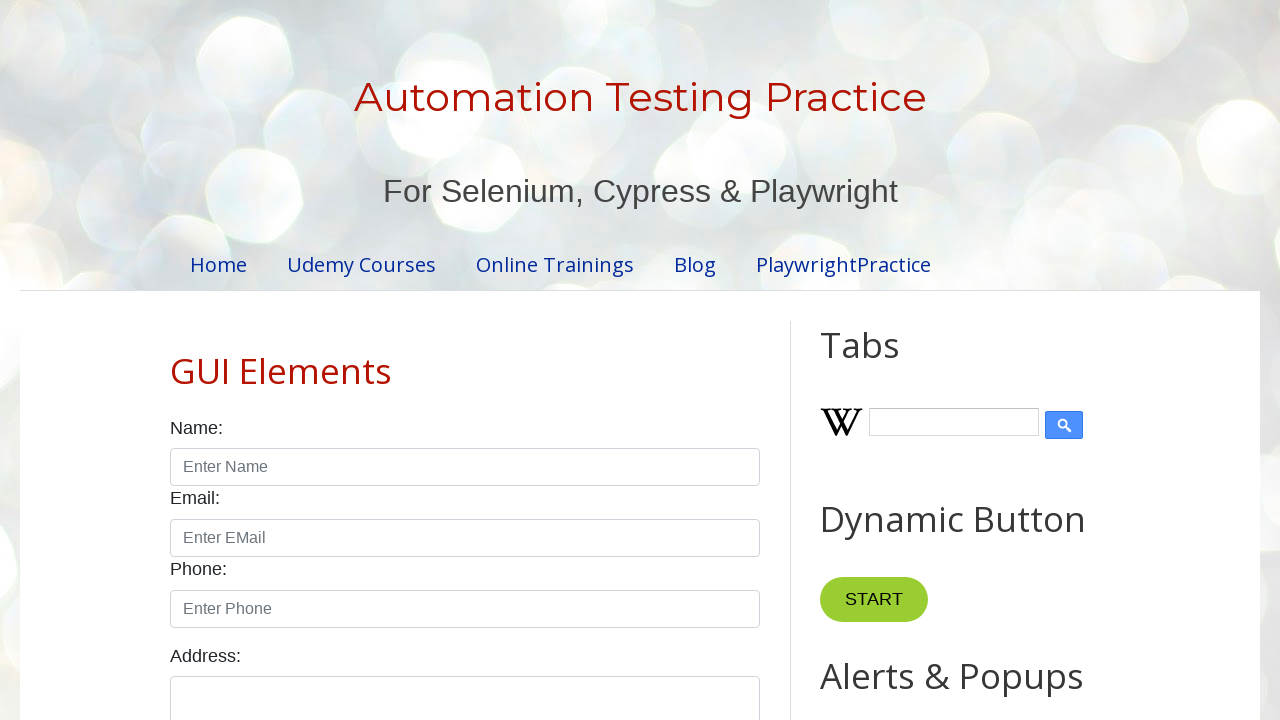

Located draggable element with id 'draggable'
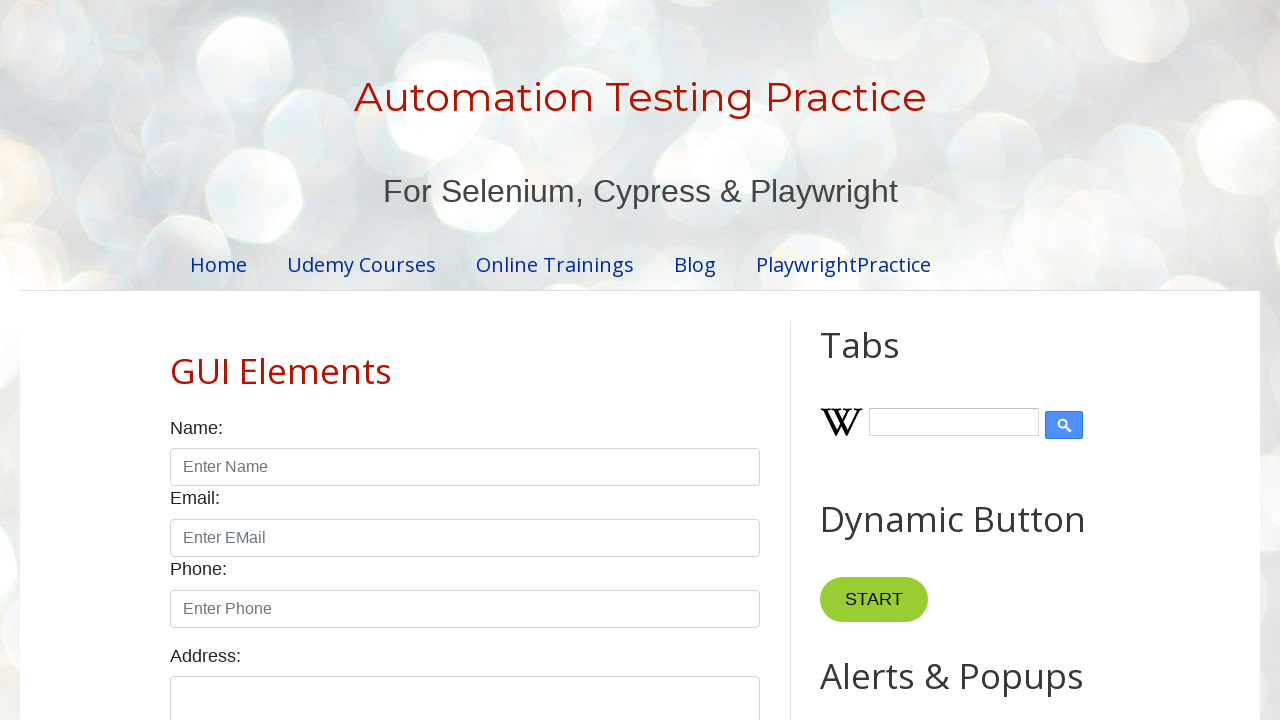

Located droppable target element with id 'droppable'
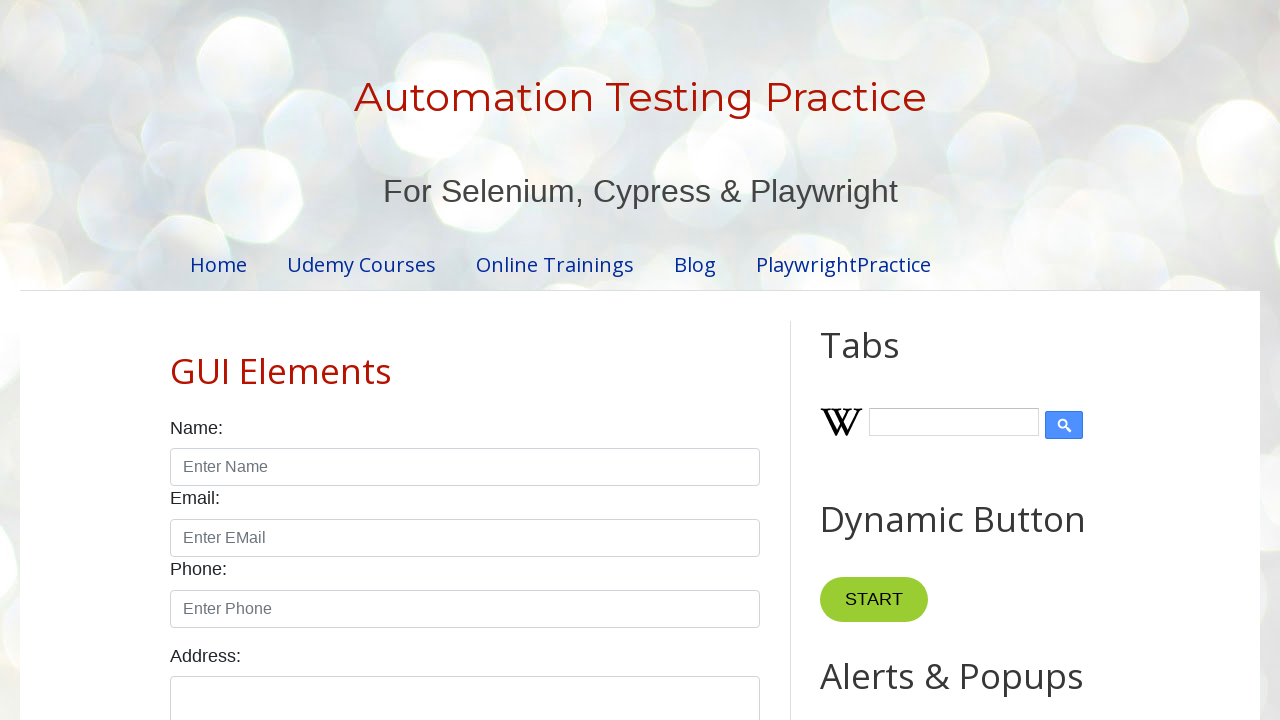

Dragged element from source to target location at (1015, 386)
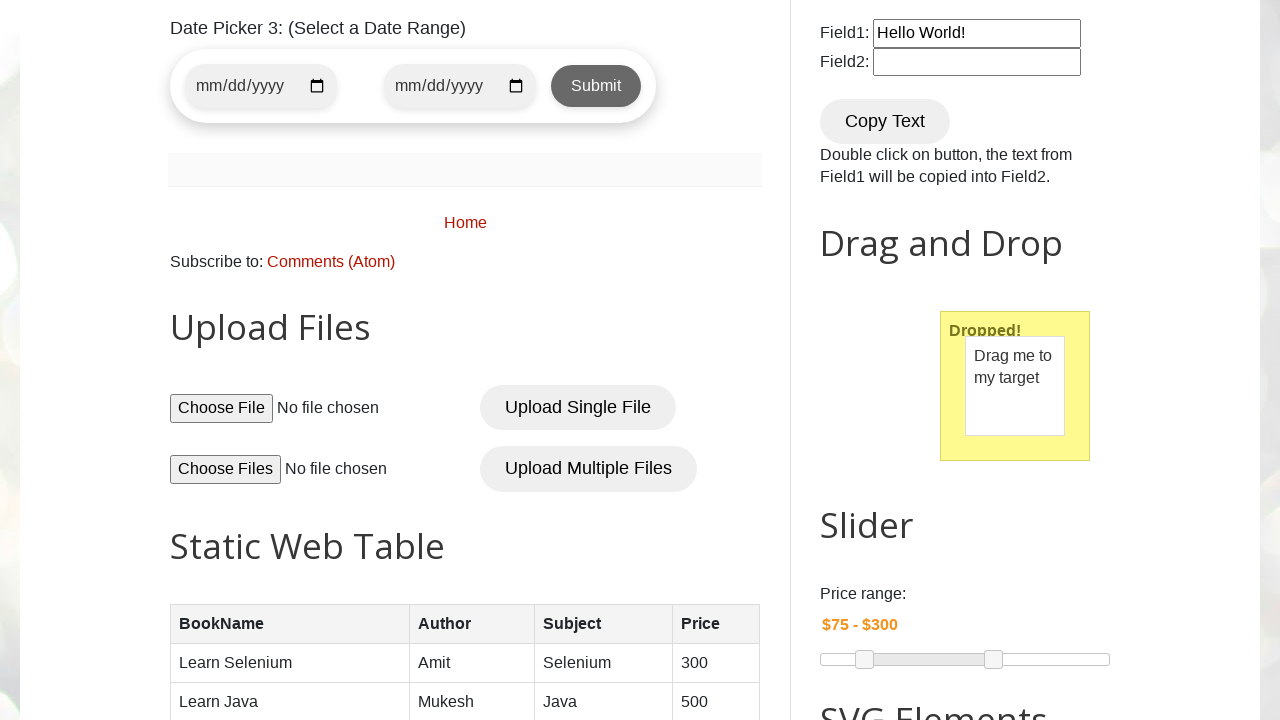

Waited 2 seconds for drag and drop action to complete
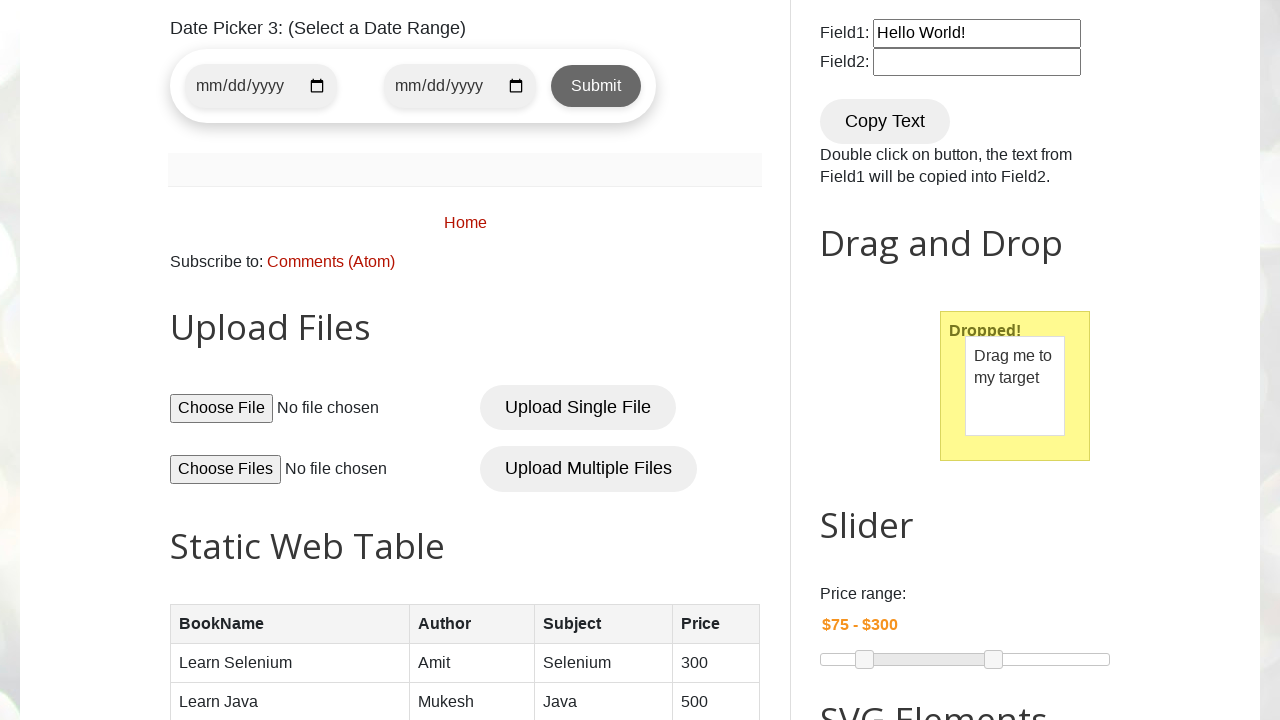

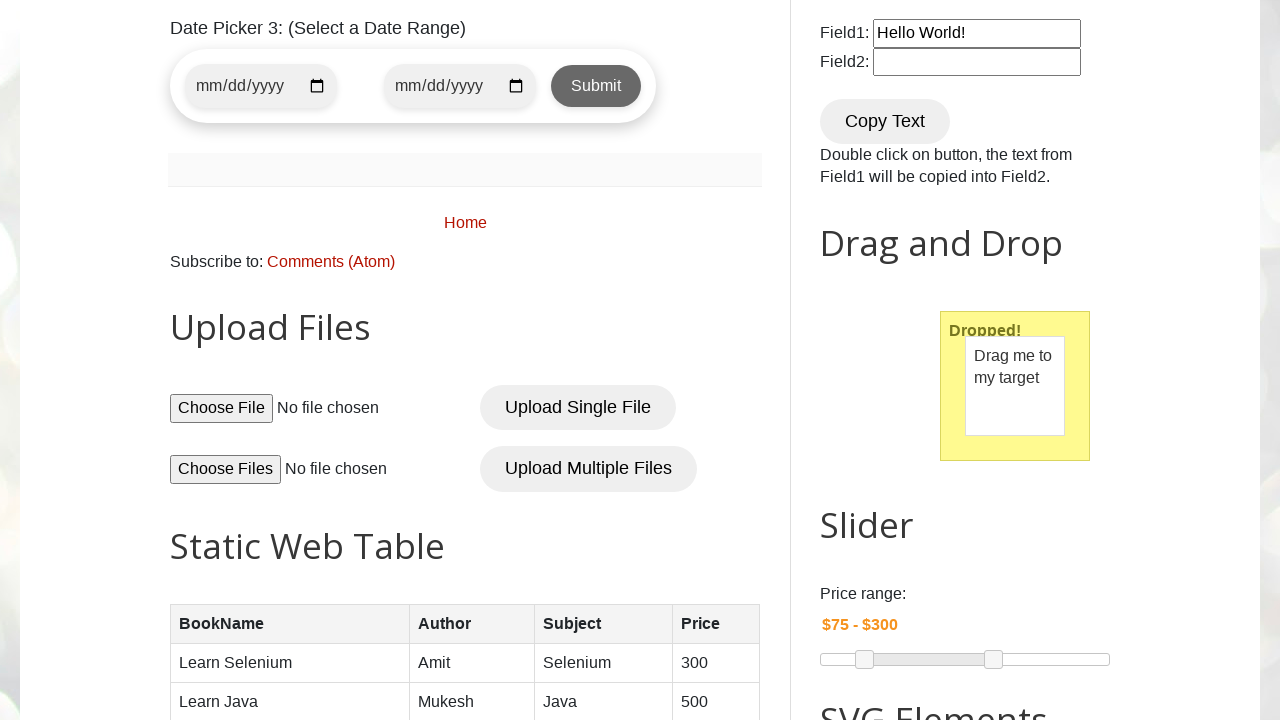